Tests entering a valid date into a calendar text box and verifies the date is accepted

Starting URL: https://www.selenium.dev/selenium/web/web-form.html

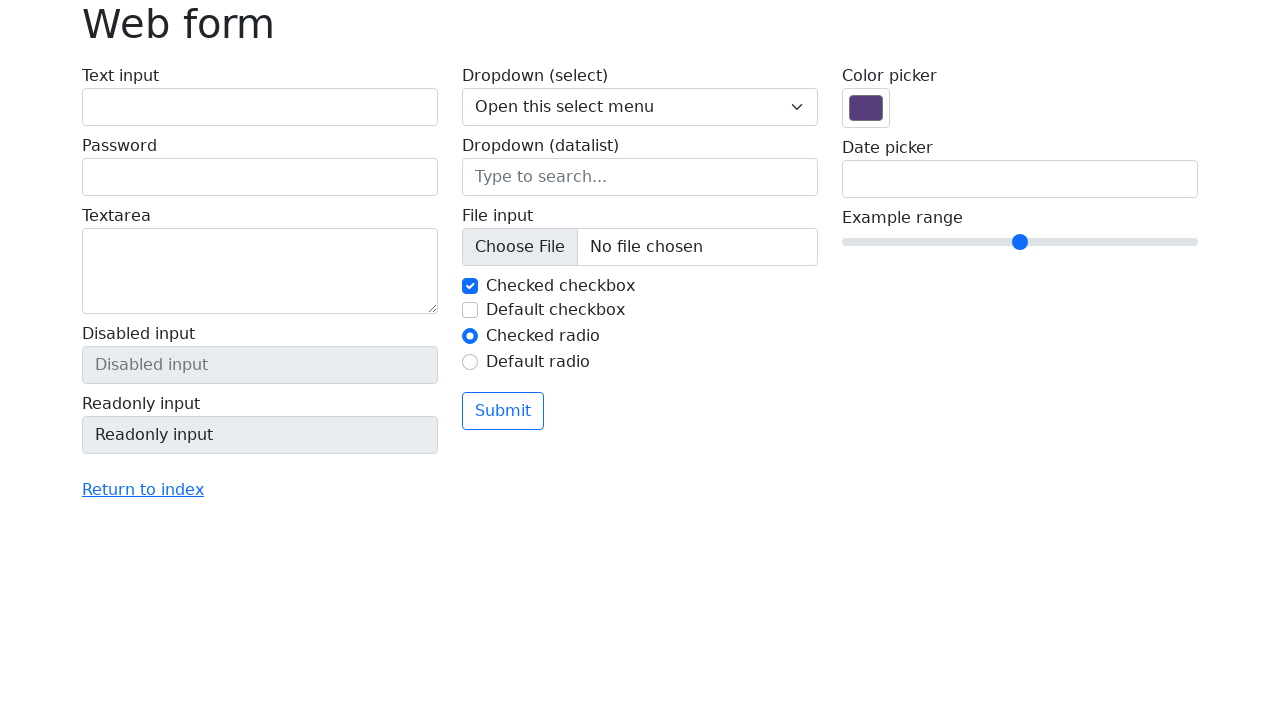

Clicked on date picker input to open calendar at (1020, 179) on input[name='my-date']
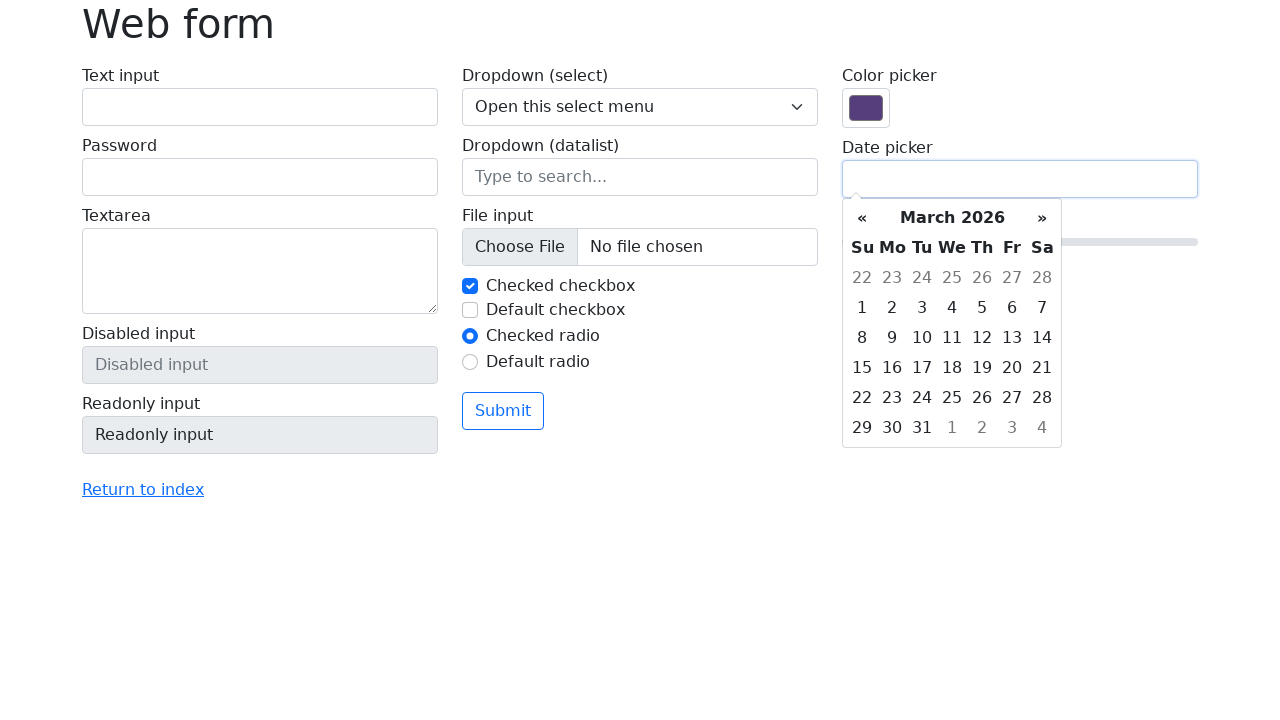

Filled date input with valid date 09/08/2026 on input[name='my-date']
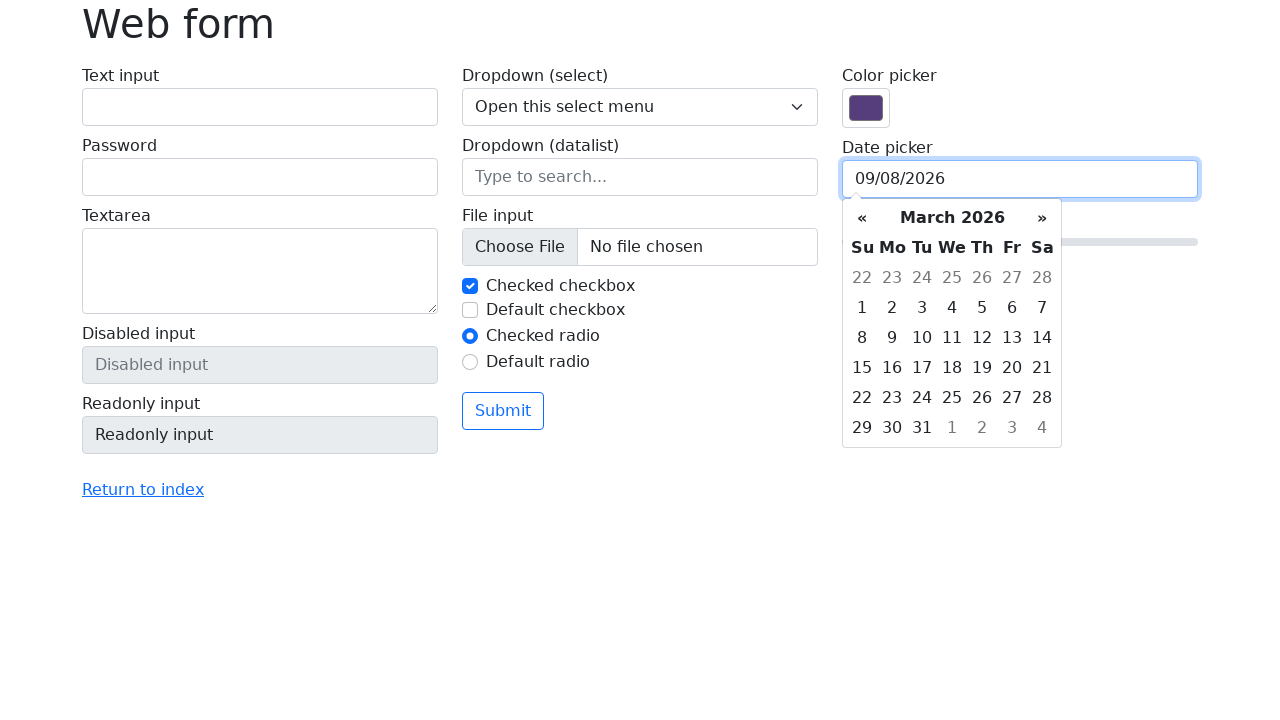

Clicked on body to close calendar and confirm date input at (640, 360) on body
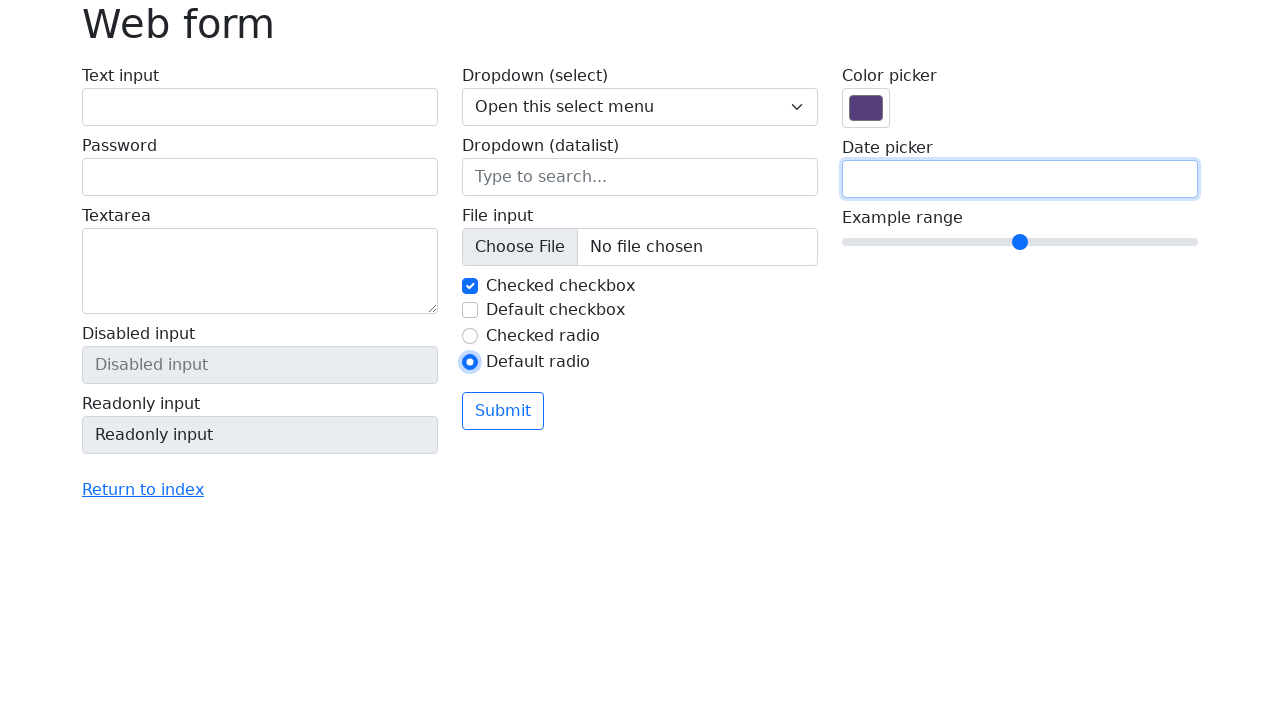

Verified date input field is present and date was accepted
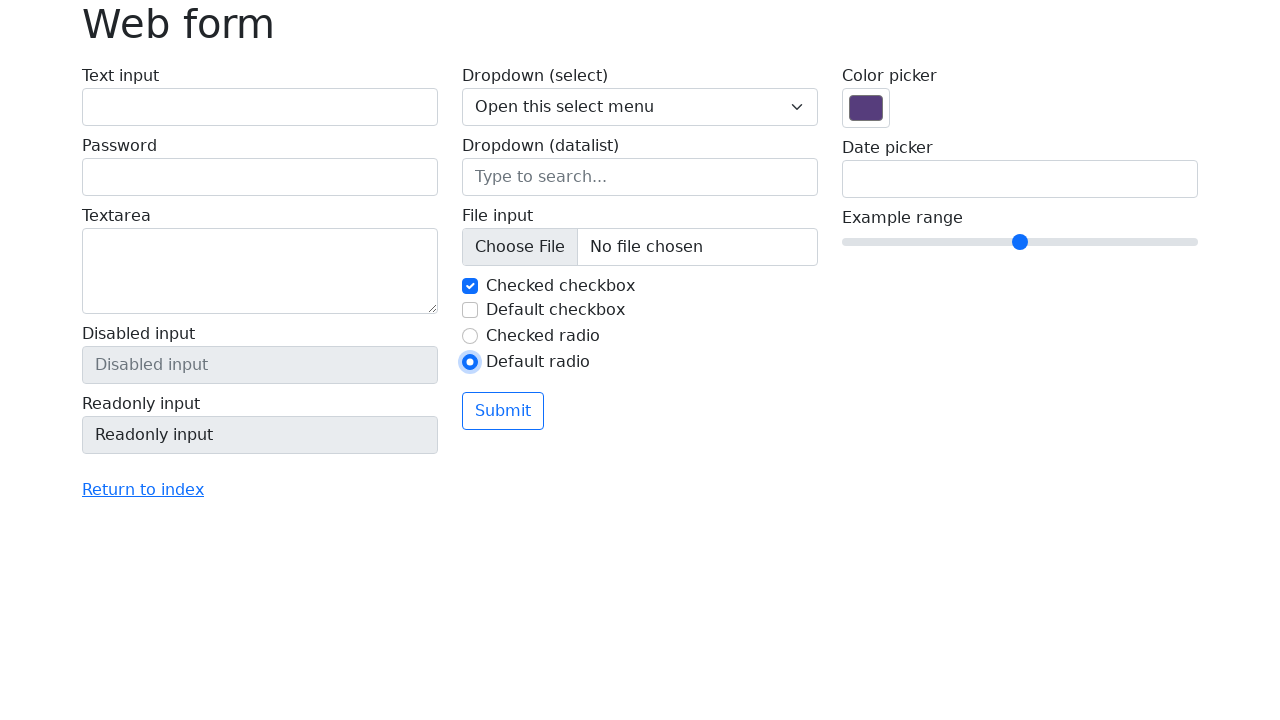

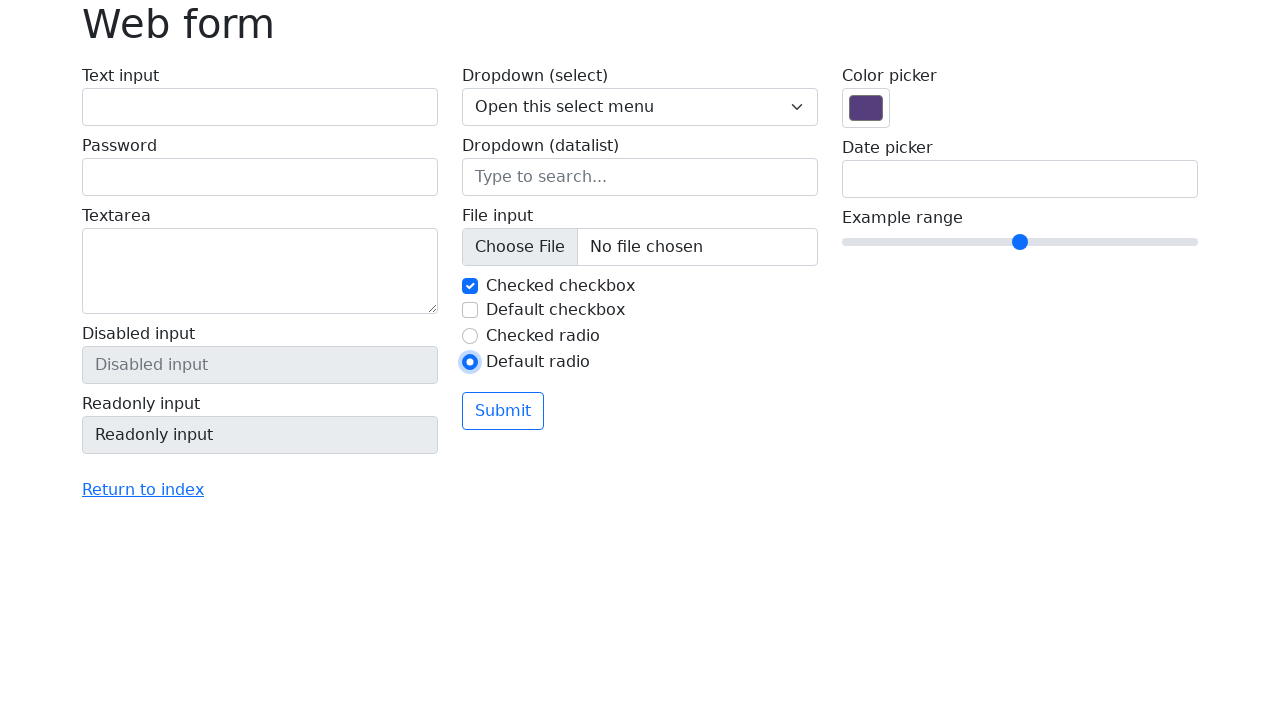